Simulates a complete e-commerce purchase flow: navigating from home page through product listing, product detail page, adding to cart, checkout process (adding payment and shipping info), and completing the purchase.

Starting URL: https://louren.co.in/ecommerce/home.html

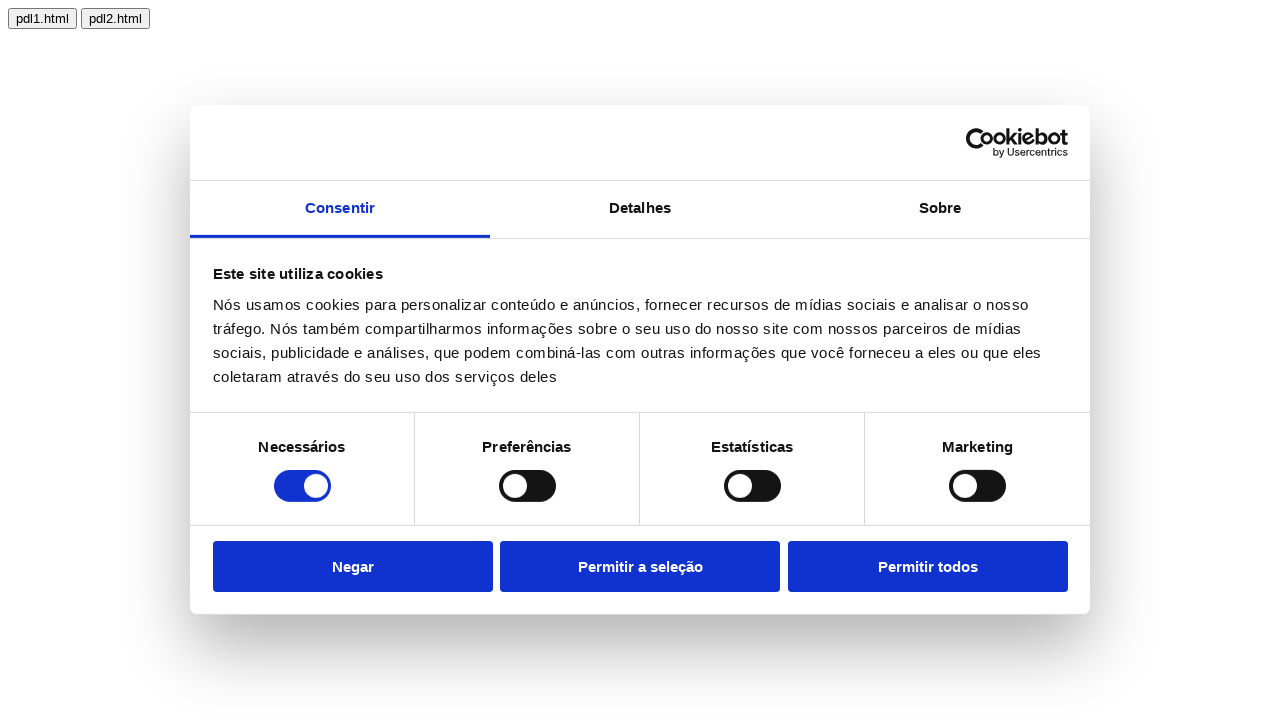

Waited 10 seconds for page to load
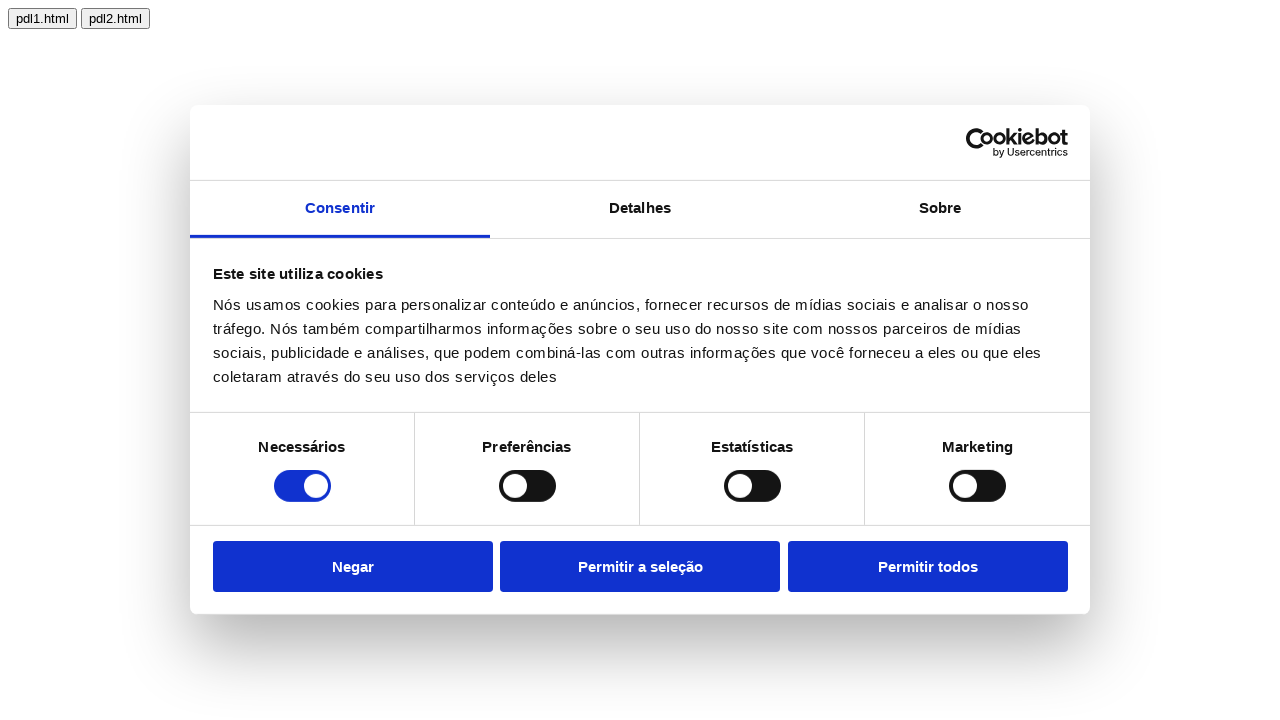

Clicked on product listing page link at (42, 18) on text=pdl1.html
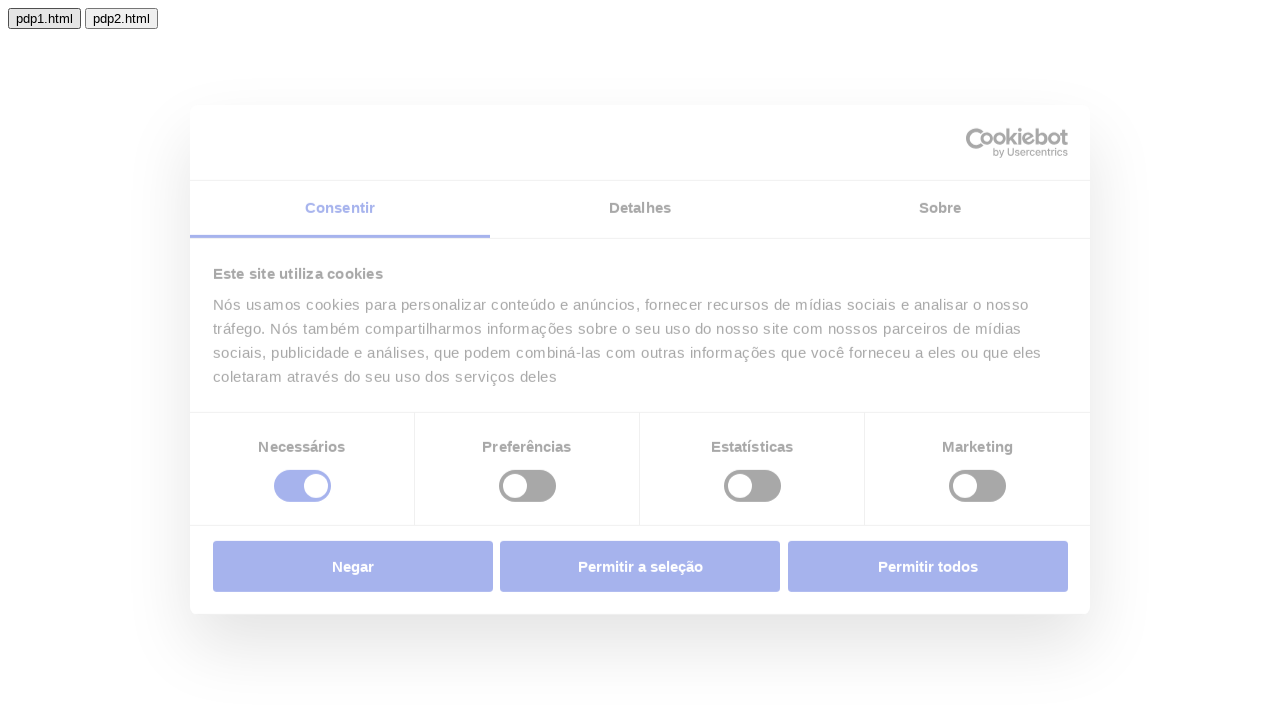

Product listing page loaded
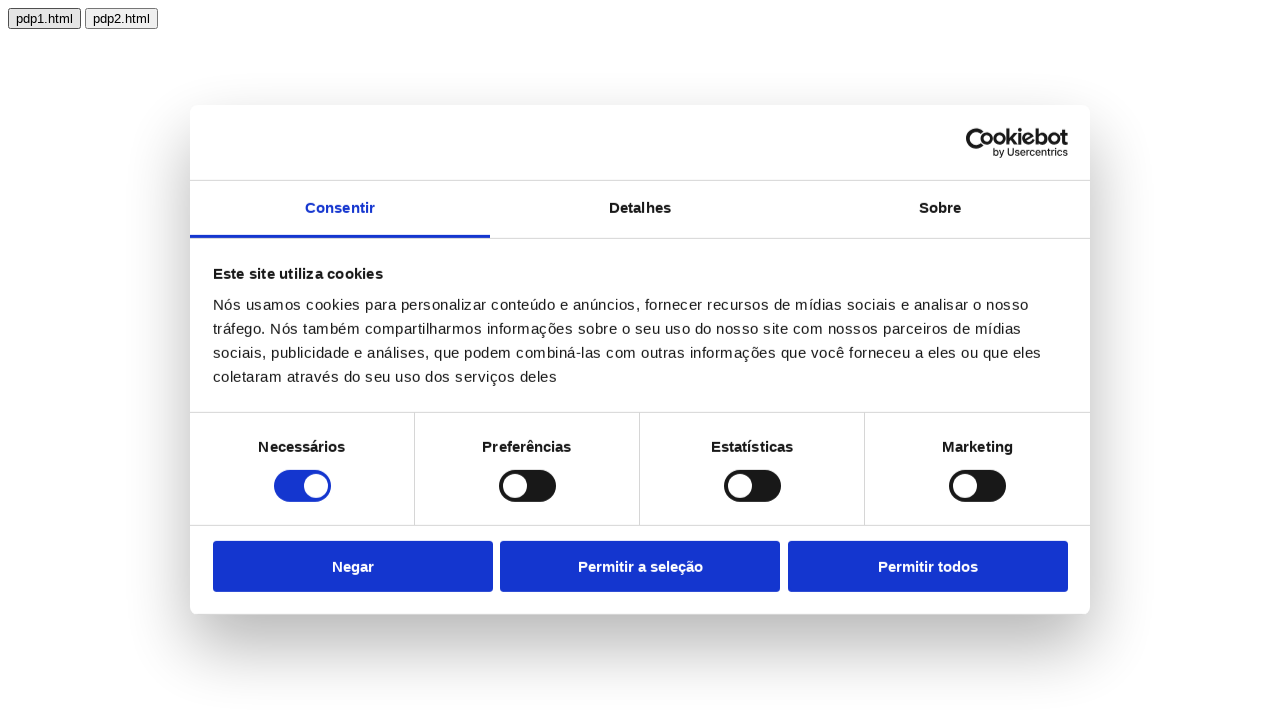

Clicked on first product to view details at (44, 18) on button >> internal:has-text="pdp"i >> nth=0
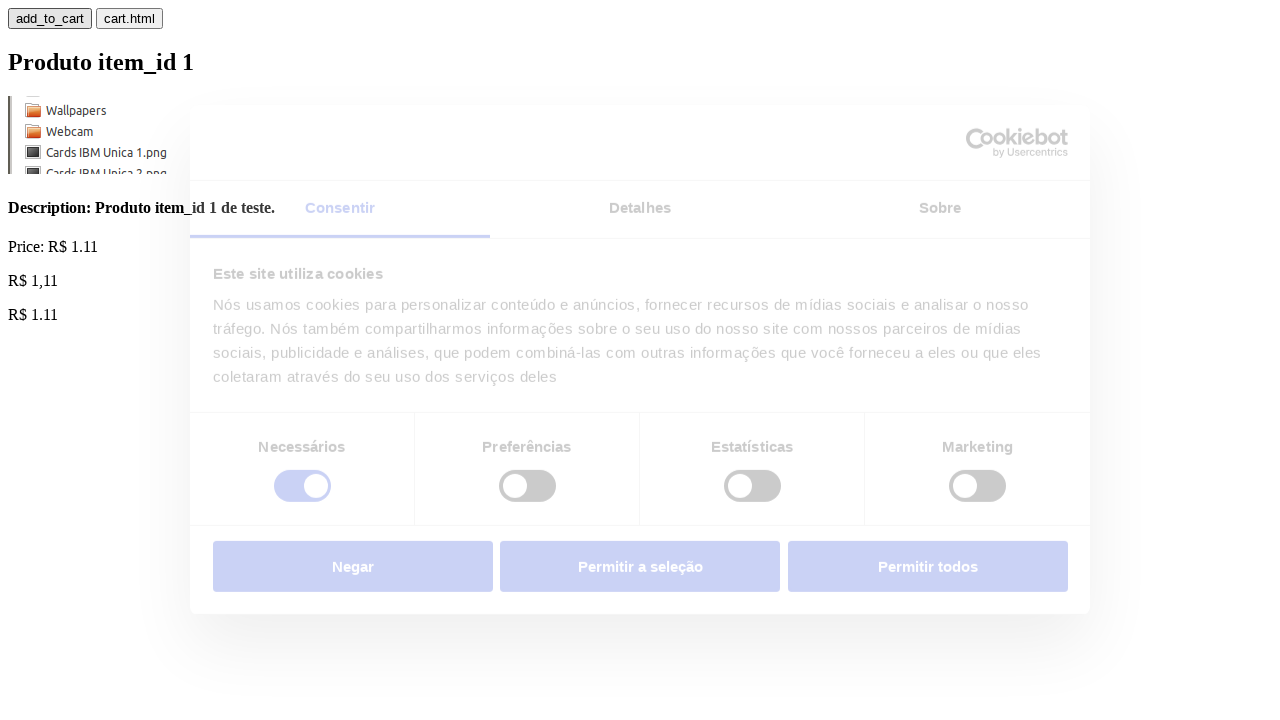

Product detail page loaded
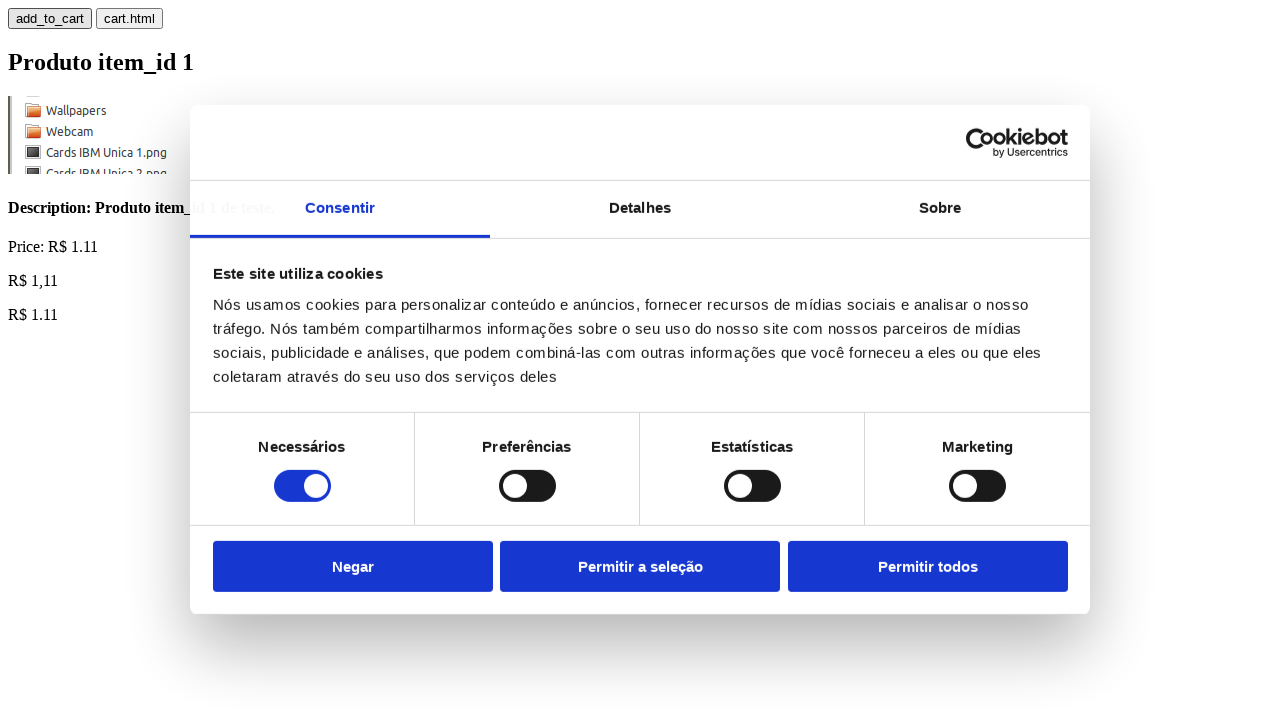

Clicked add to cart button at (50, 18) on text=add_to_cart
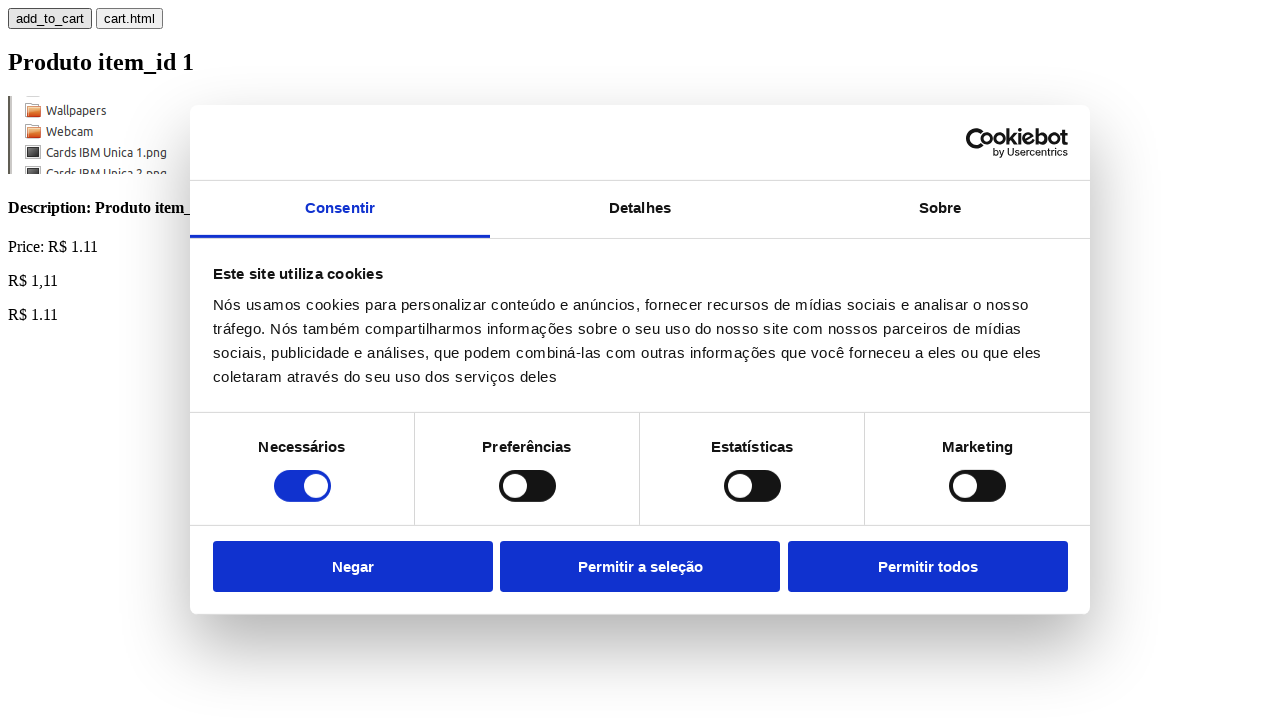

Clicked on cart page link at (130, 18) on text=cart.html
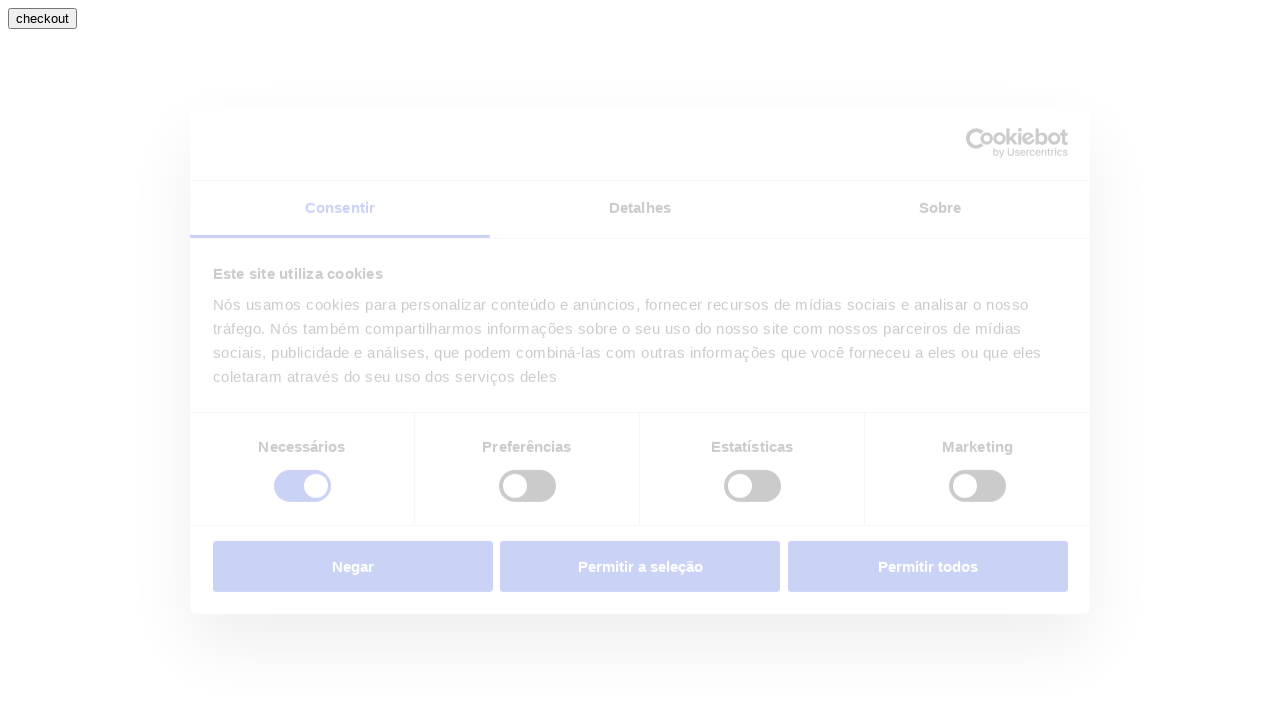

Cart page loaded
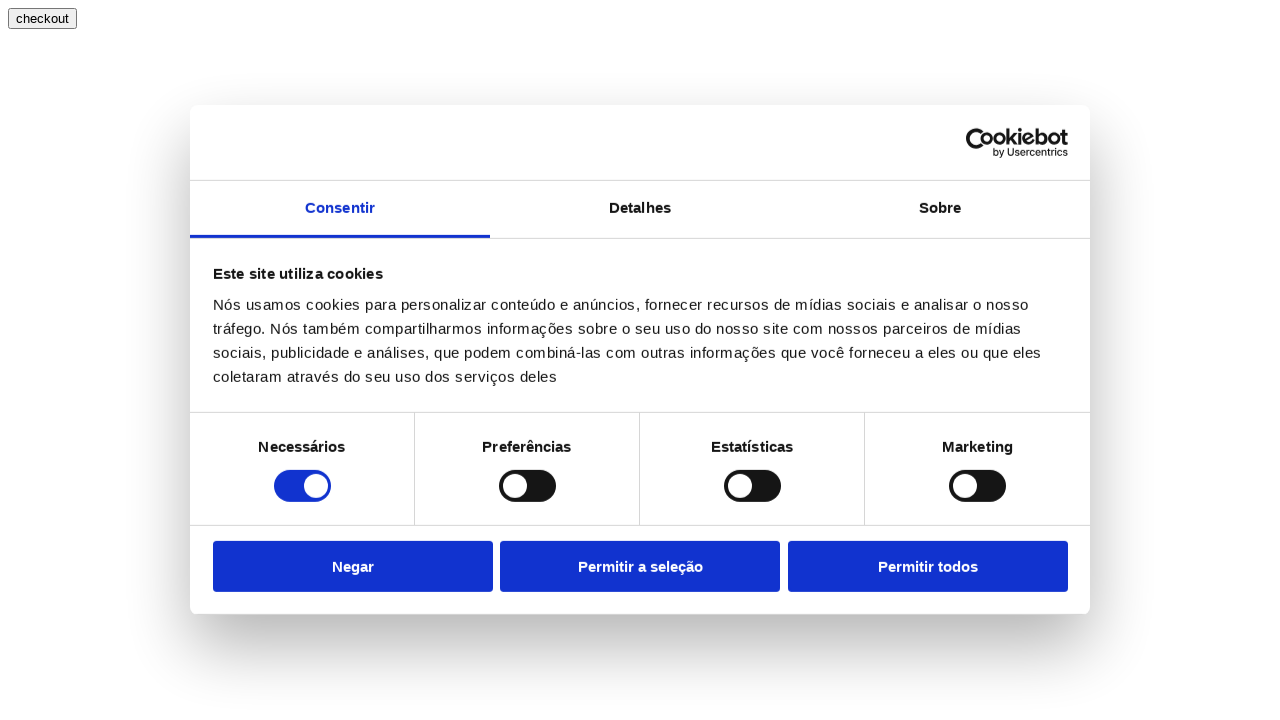

Clicked checkout button at (42, 18) on text=checkout
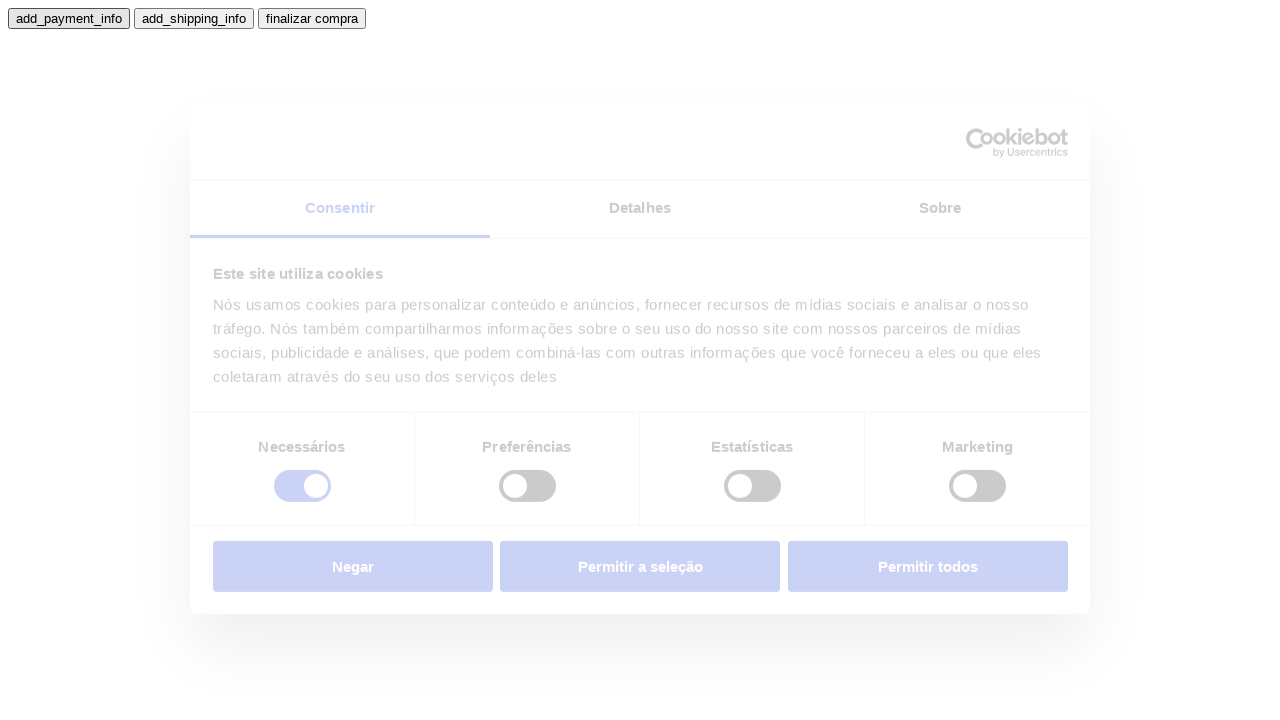

Checkout page loaded
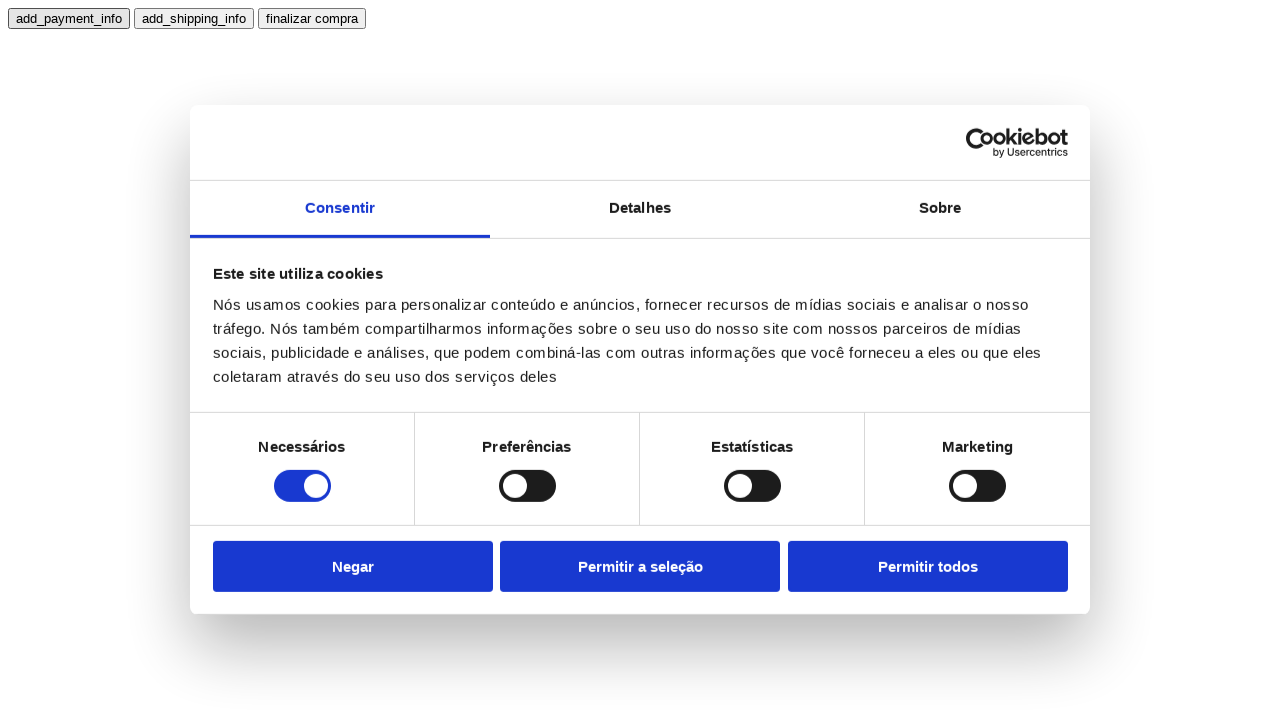

Clicked add payment info button at (69, 18) on text=add_payment_info
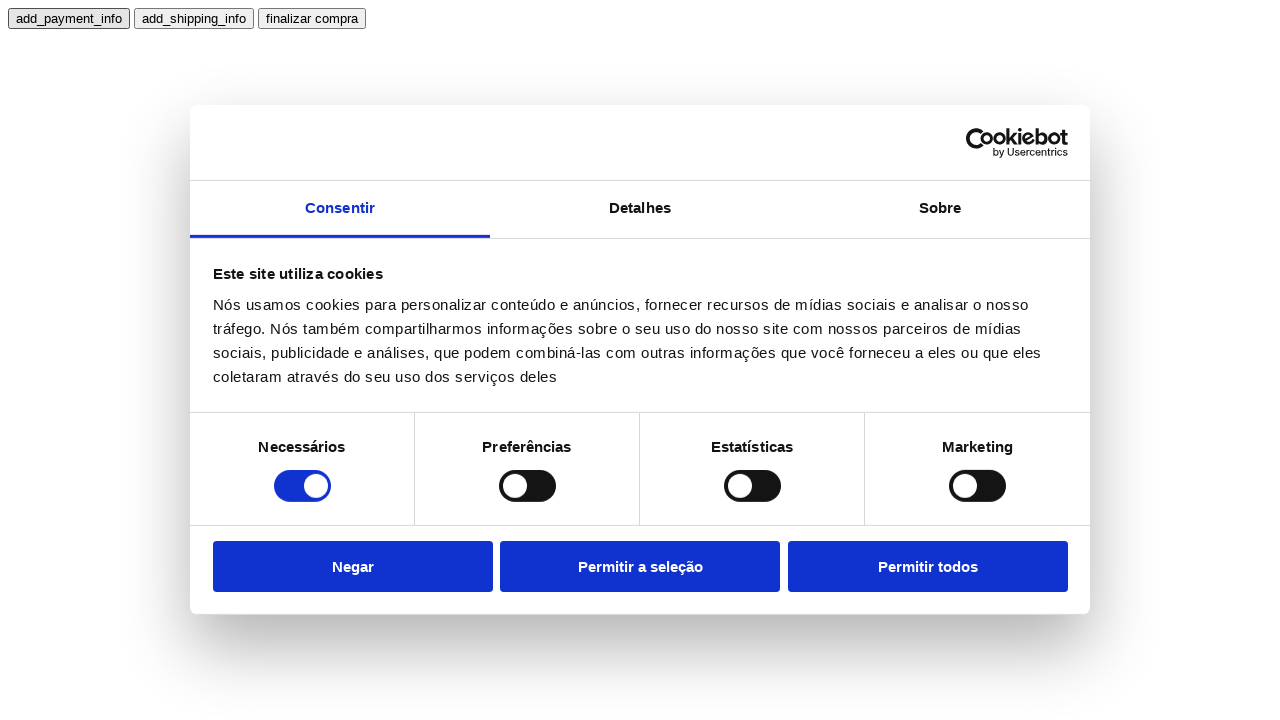

Clicked add shipping info button at (194, 18) on text=add_shipping_info
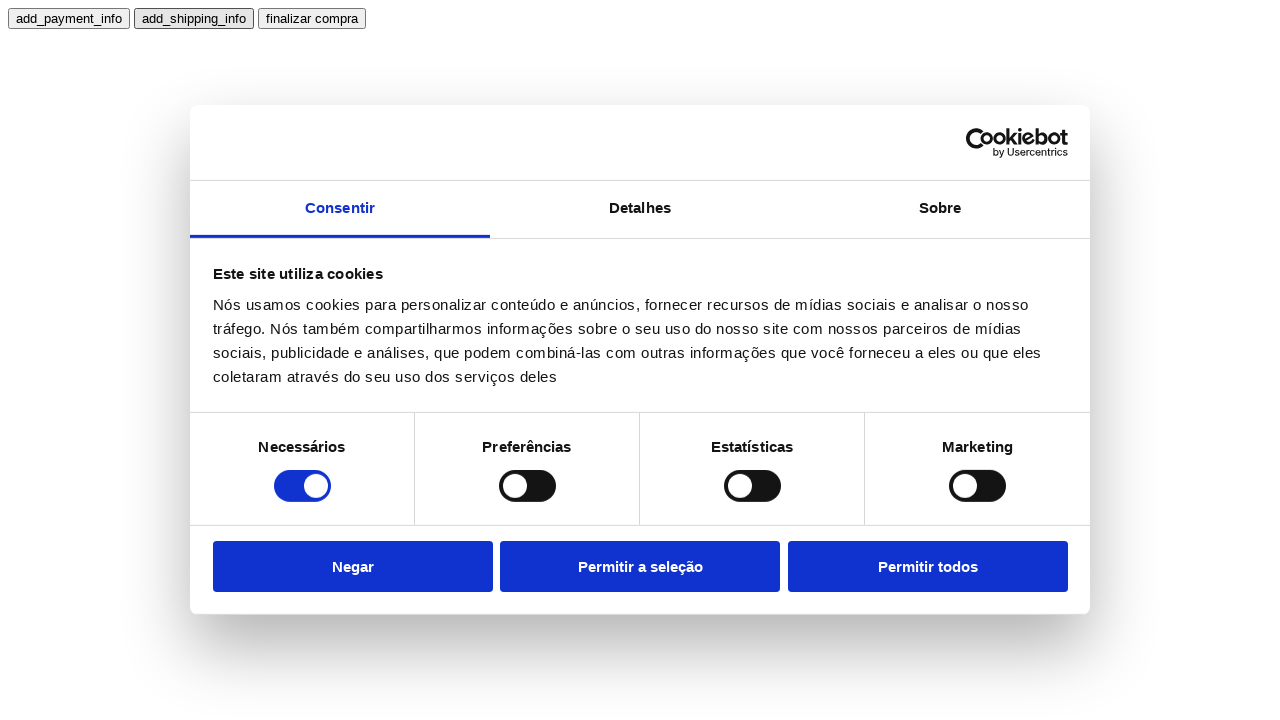

Waited 1 second for form processing
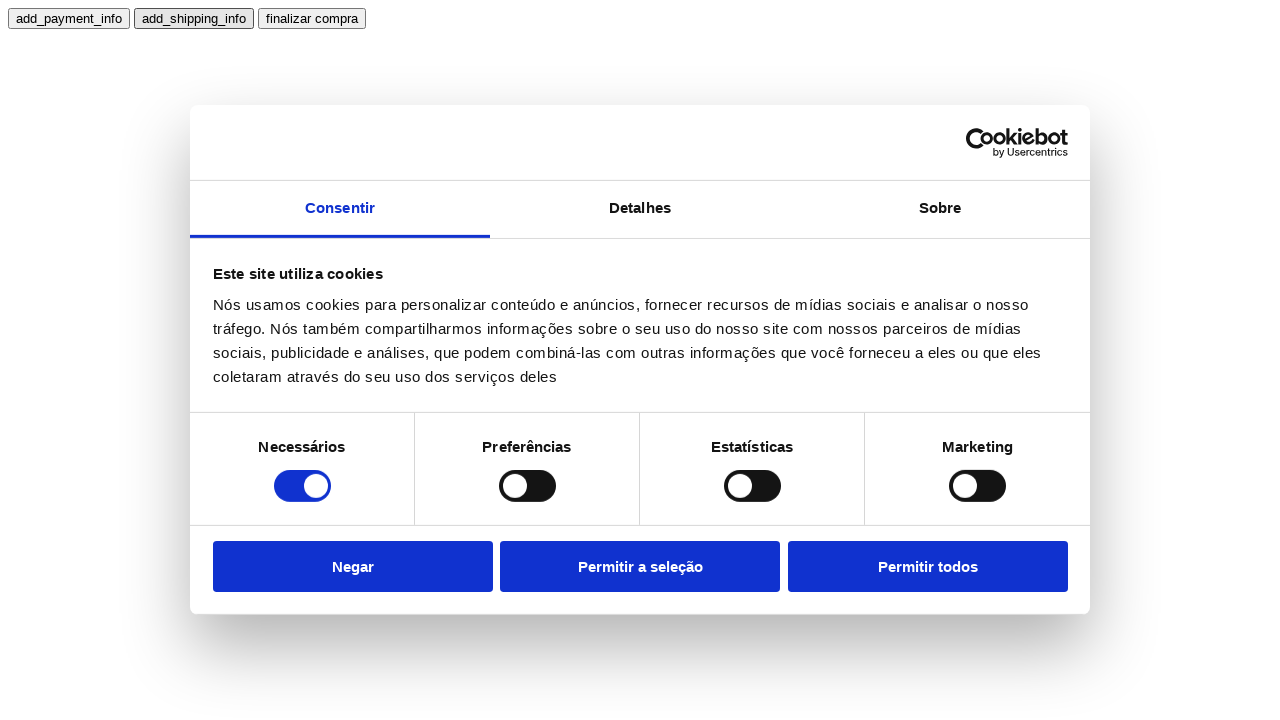

Clicked finalizar compra button to complete purchase at (312, 18) on text=finalizar compra
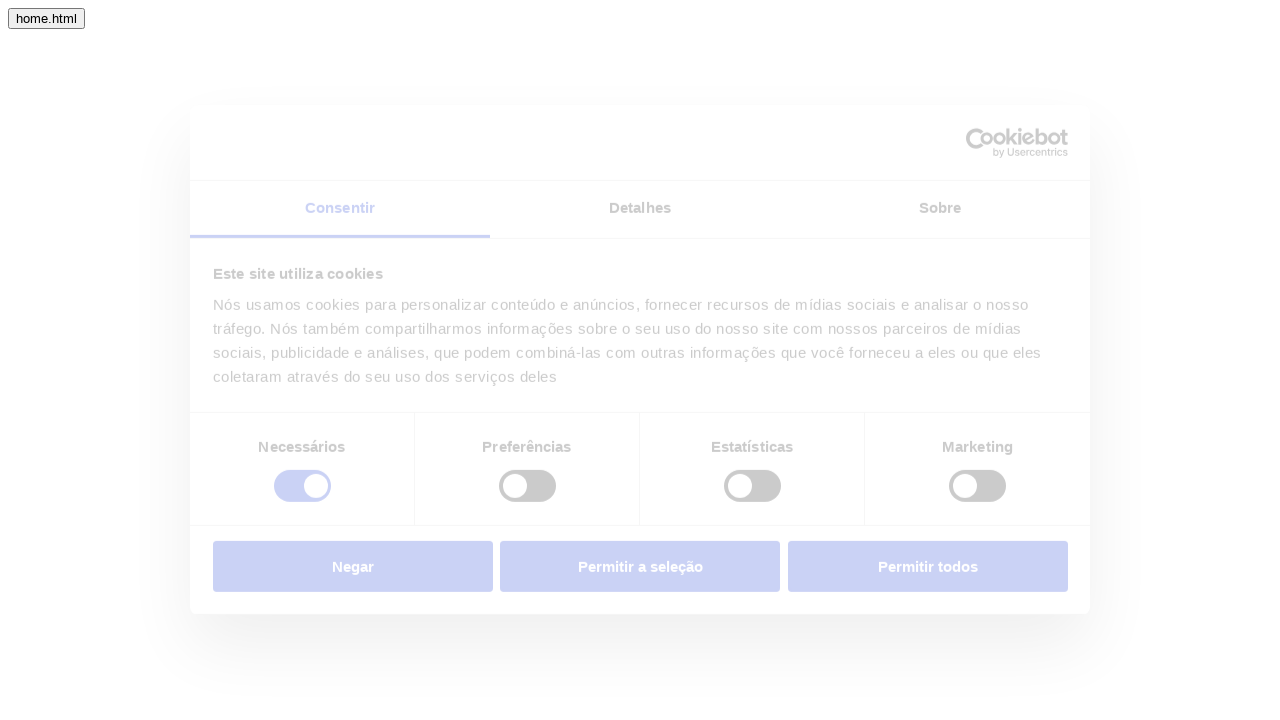

Thank you page loaded, purchase completed successfully
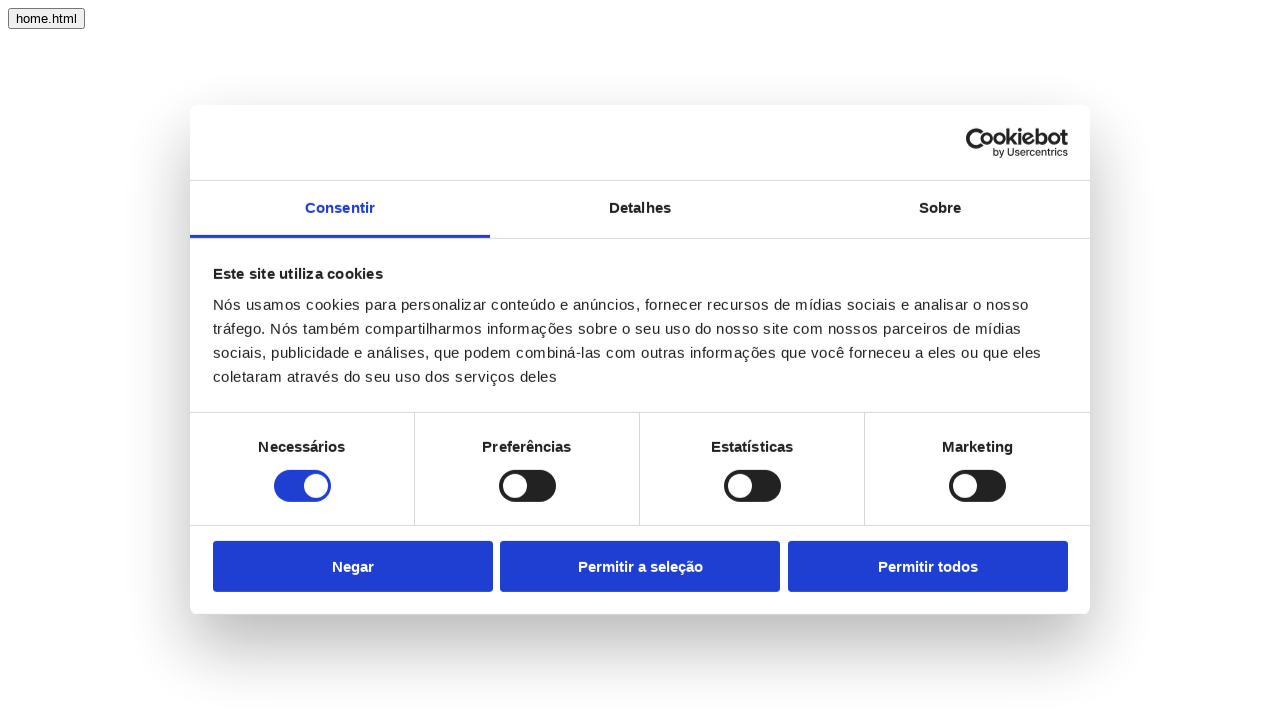

Waited 1.5 seconds for final page rendering
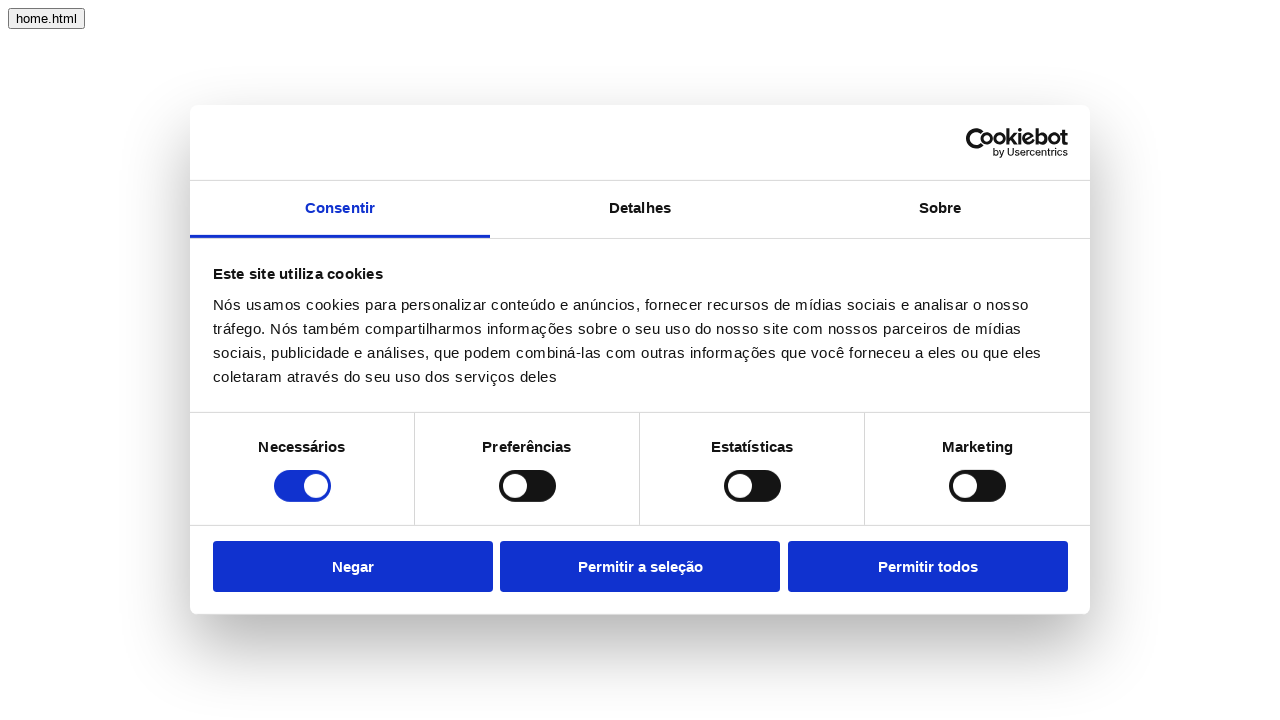

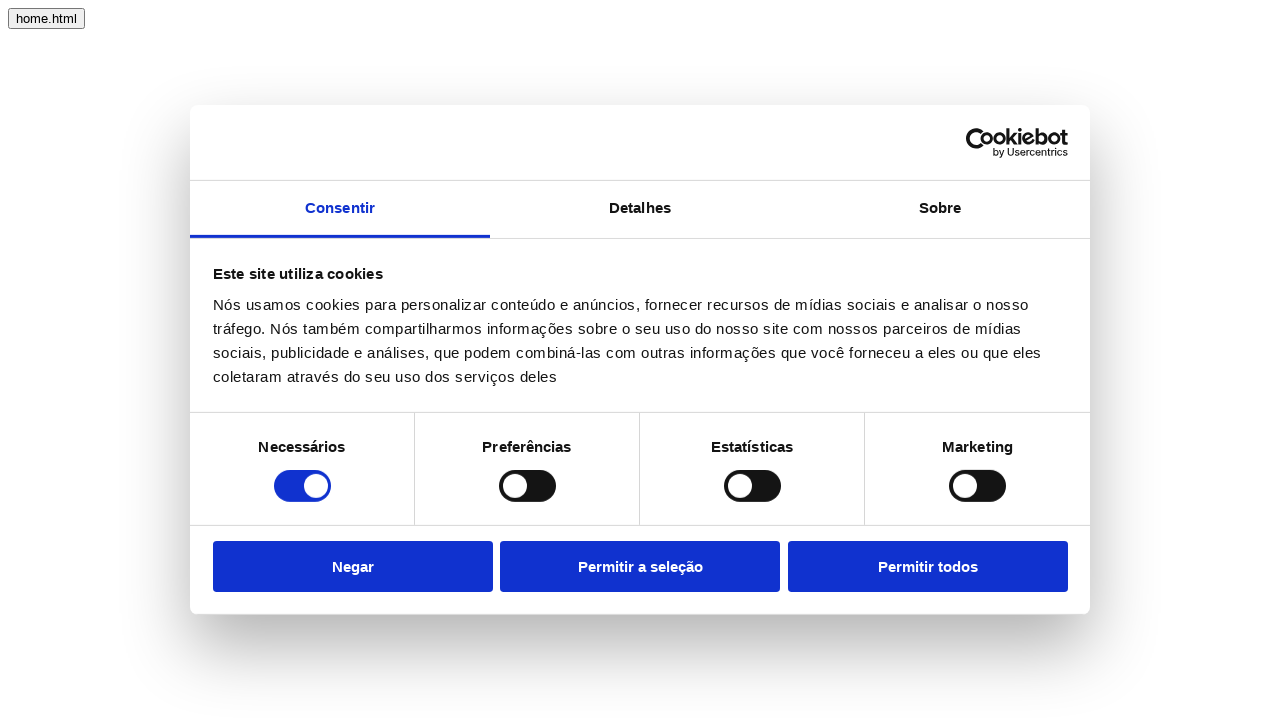